Tests a slow calculator application by setting a delay, performing addition (7 + 8), and verifying the result equals 15

Starting URL: https://bonigarcia.dev/selenium-webdriver-java/slow-calculator.html

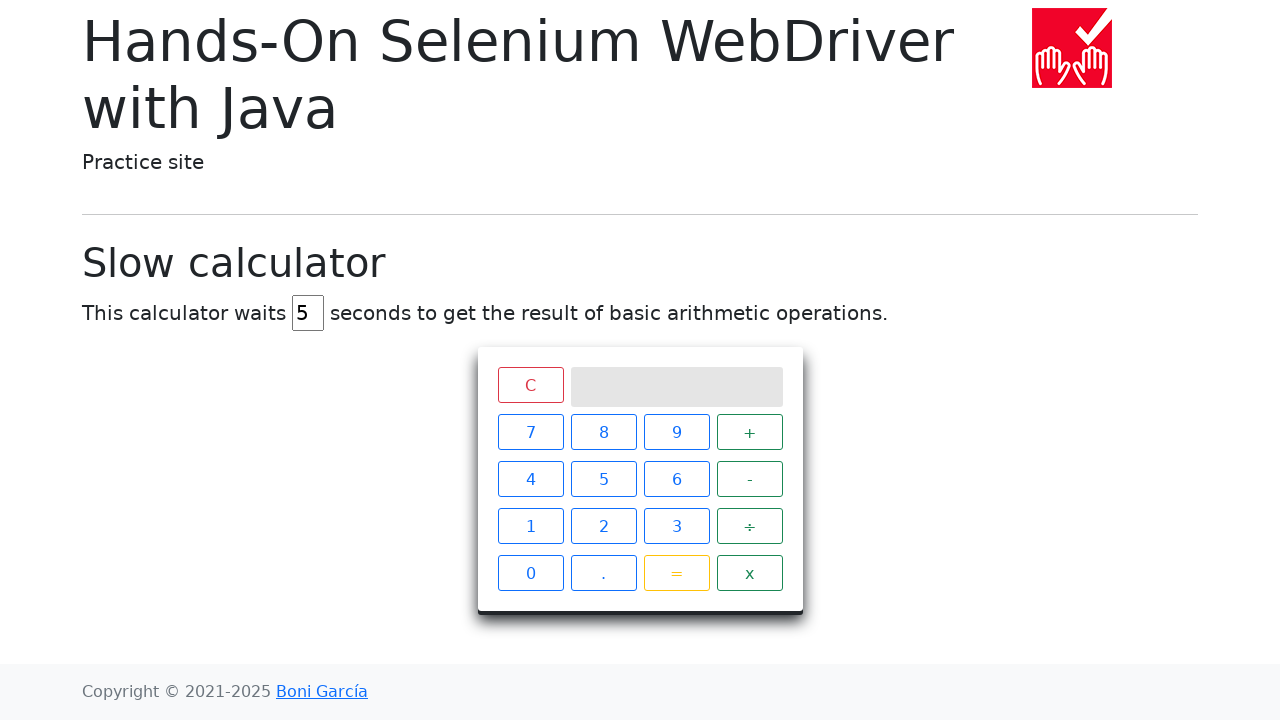

Cleared the delay input field on #delay
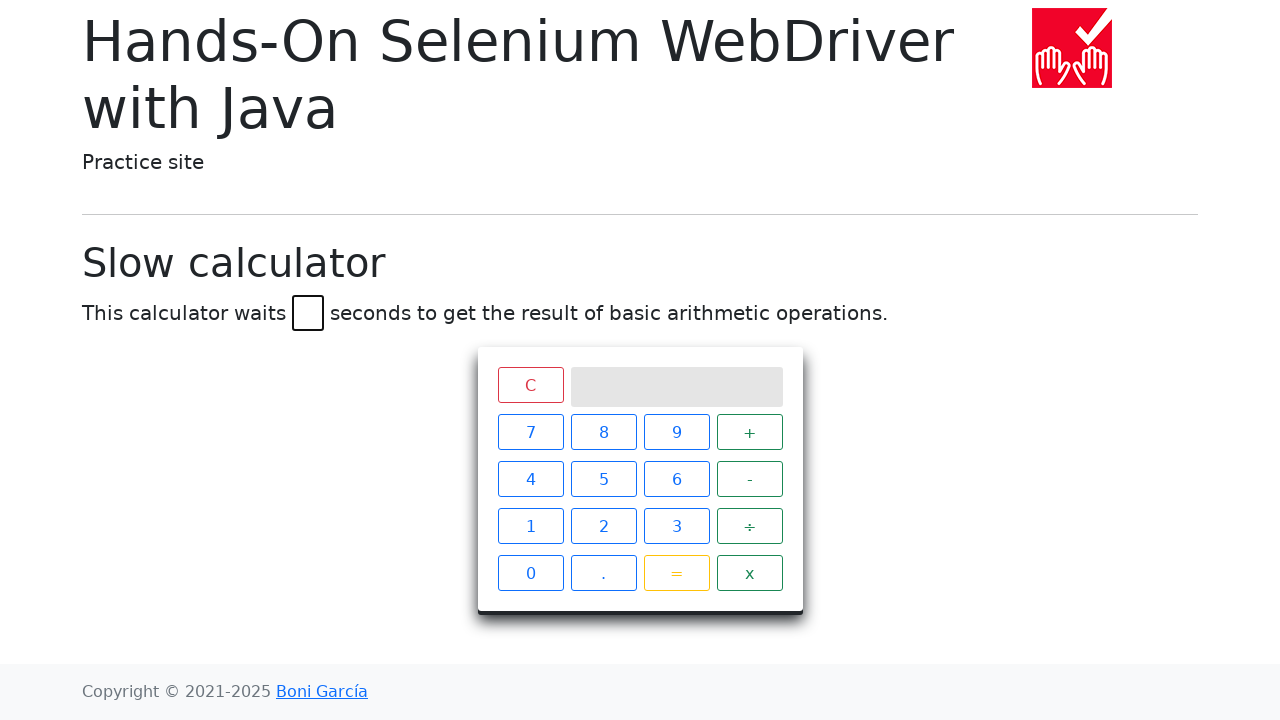

Set delay to 45 seconds on #delay
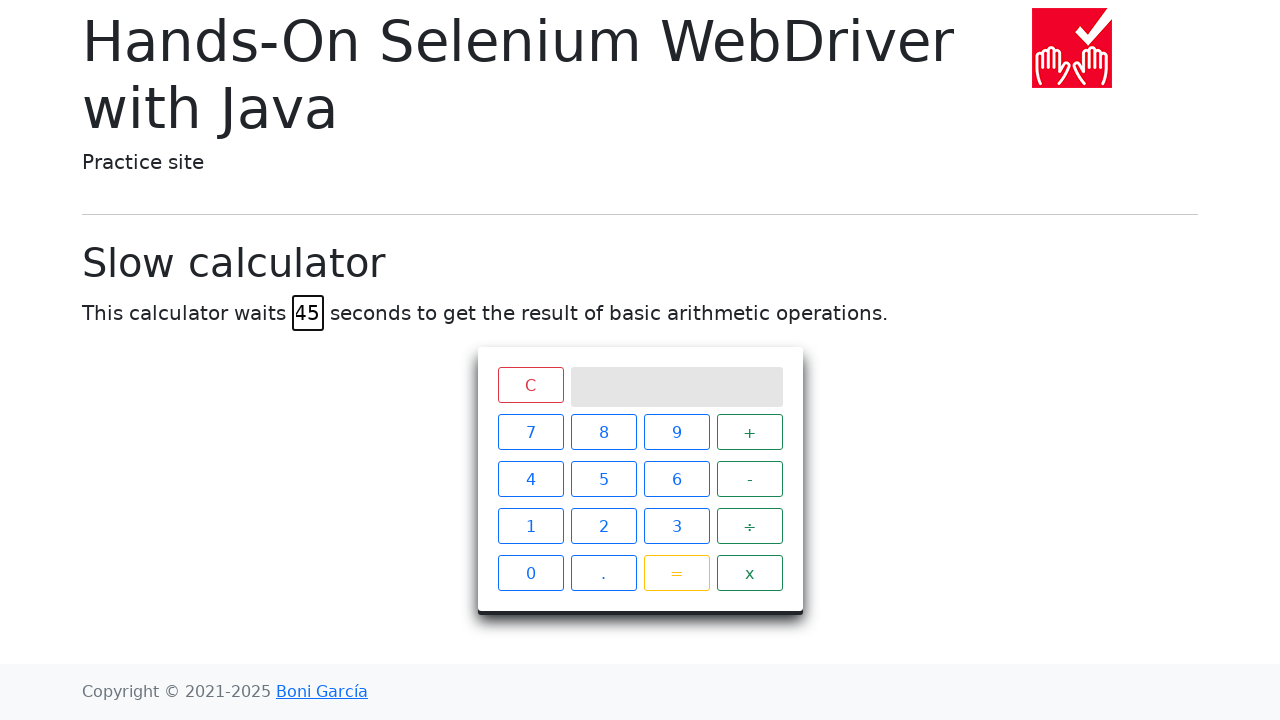

Clicked number 7 at (530, 432) on span.btn >> internal:has-text="7"i
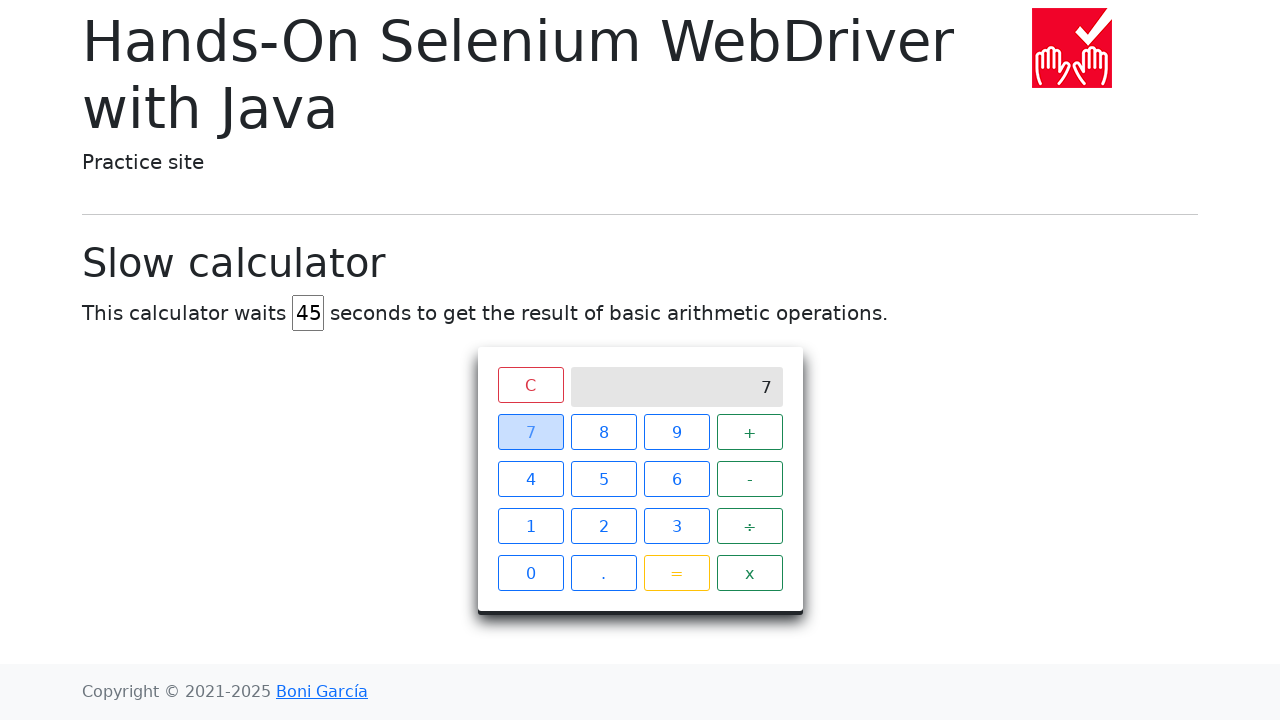

Clicked plus operator at (750, 432) on span.operator >> internal:has-text="+"i
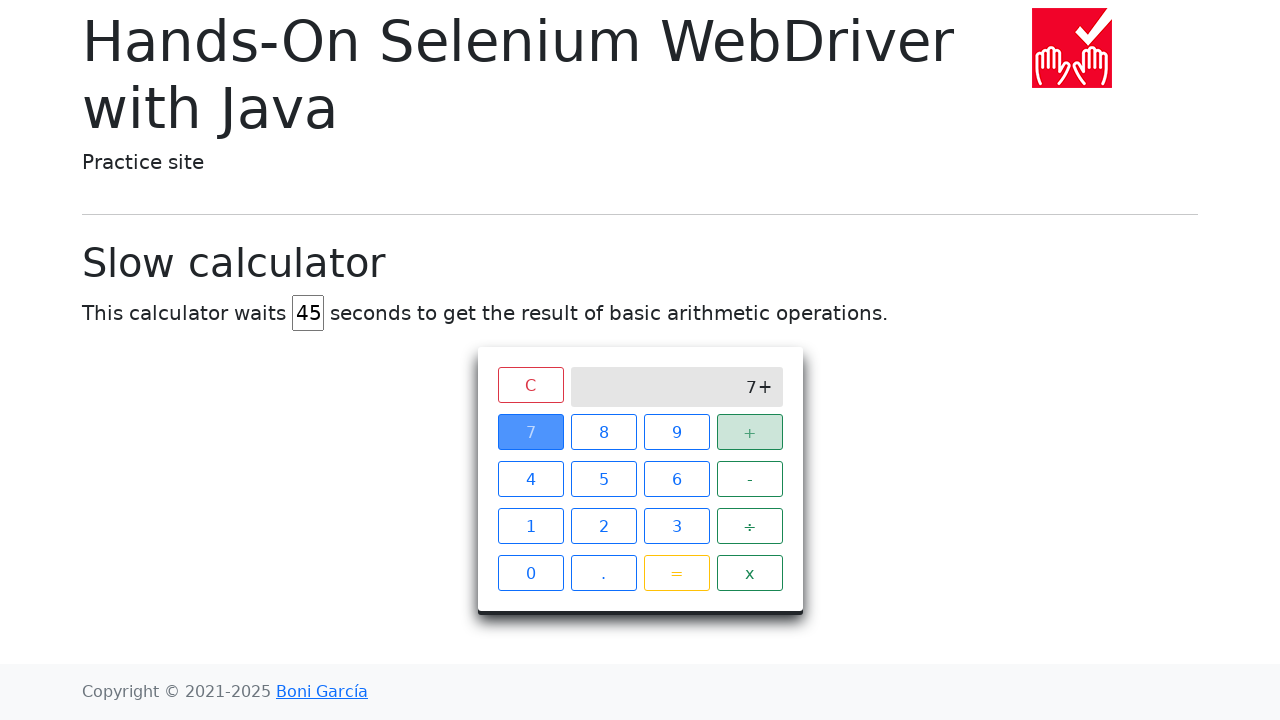

Clicked number 8 at (604, 432) on span.btn >> internal:has-text="8"i
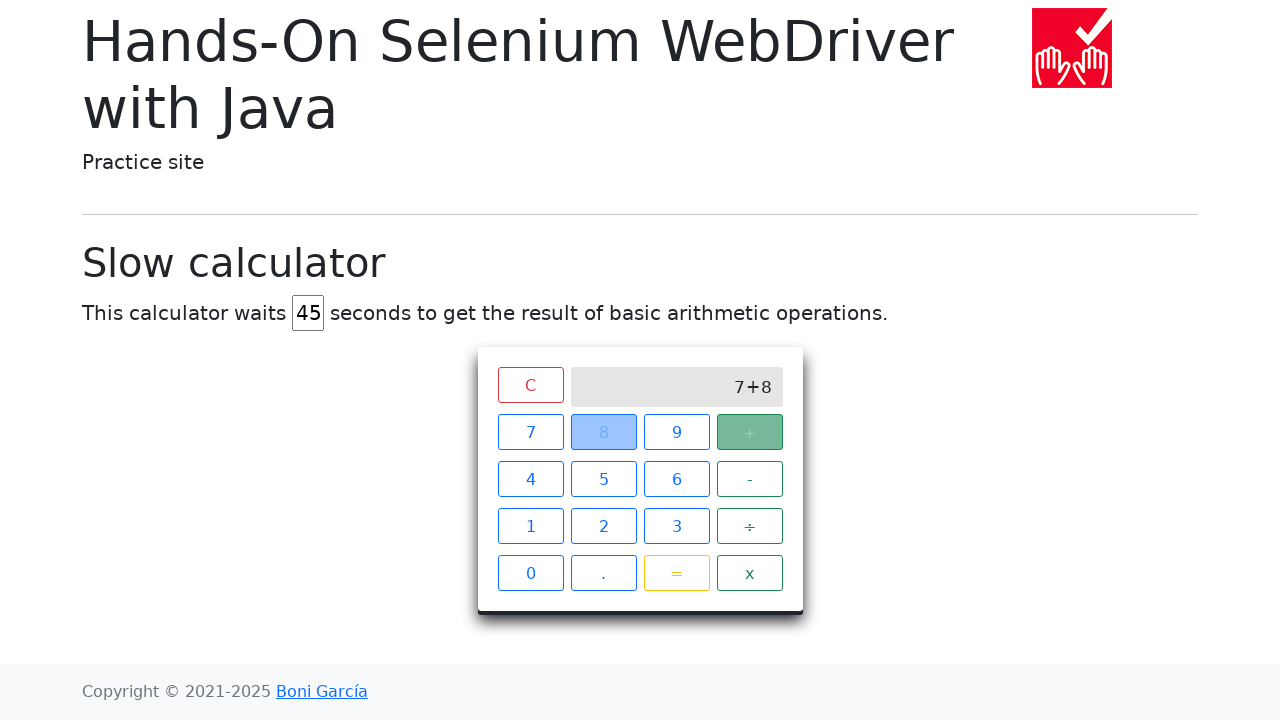

Clicked equals button at (676, 573) on span.btn >> internal:has-text="="i
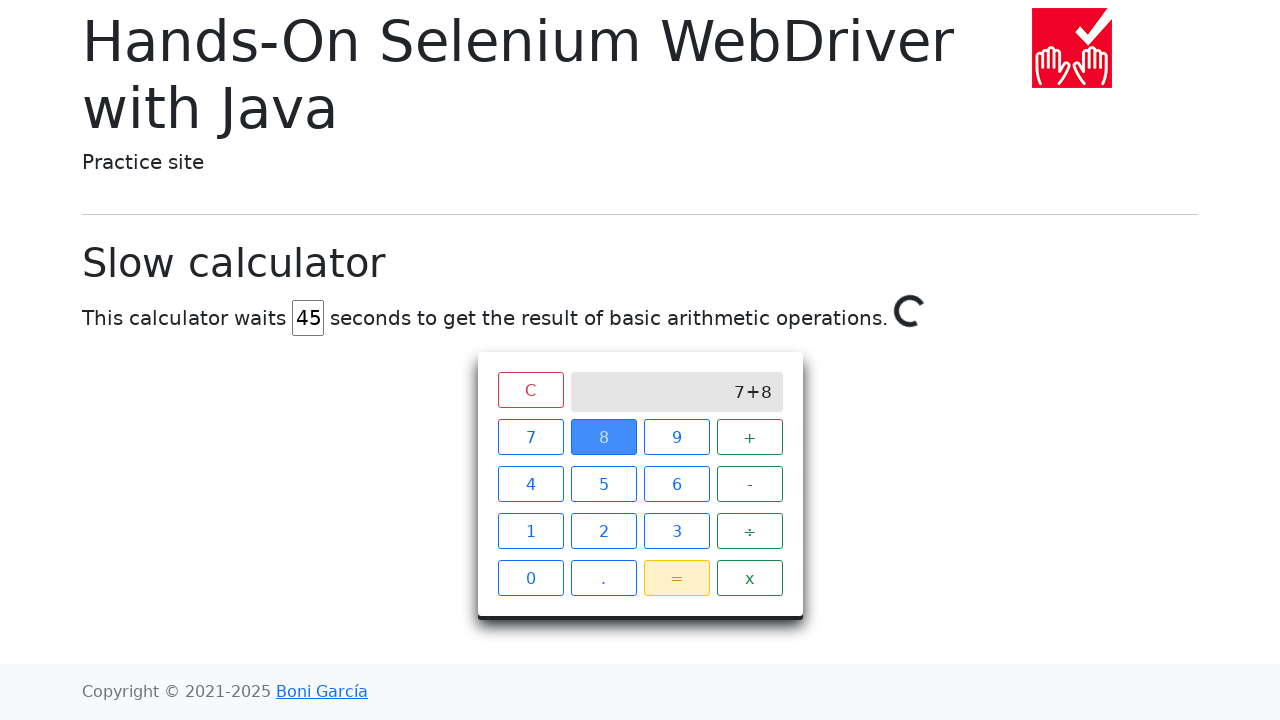

Waited for calculation result (15) to appear on screen
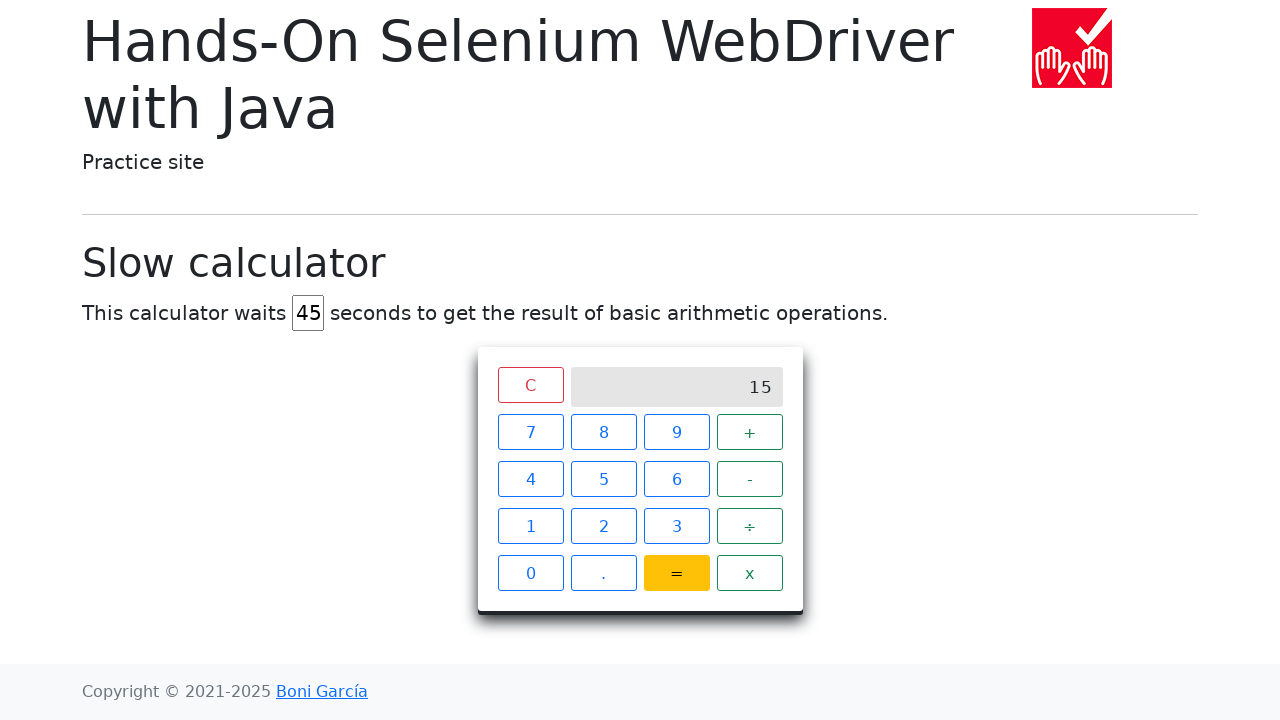

Verified that the result equals 15
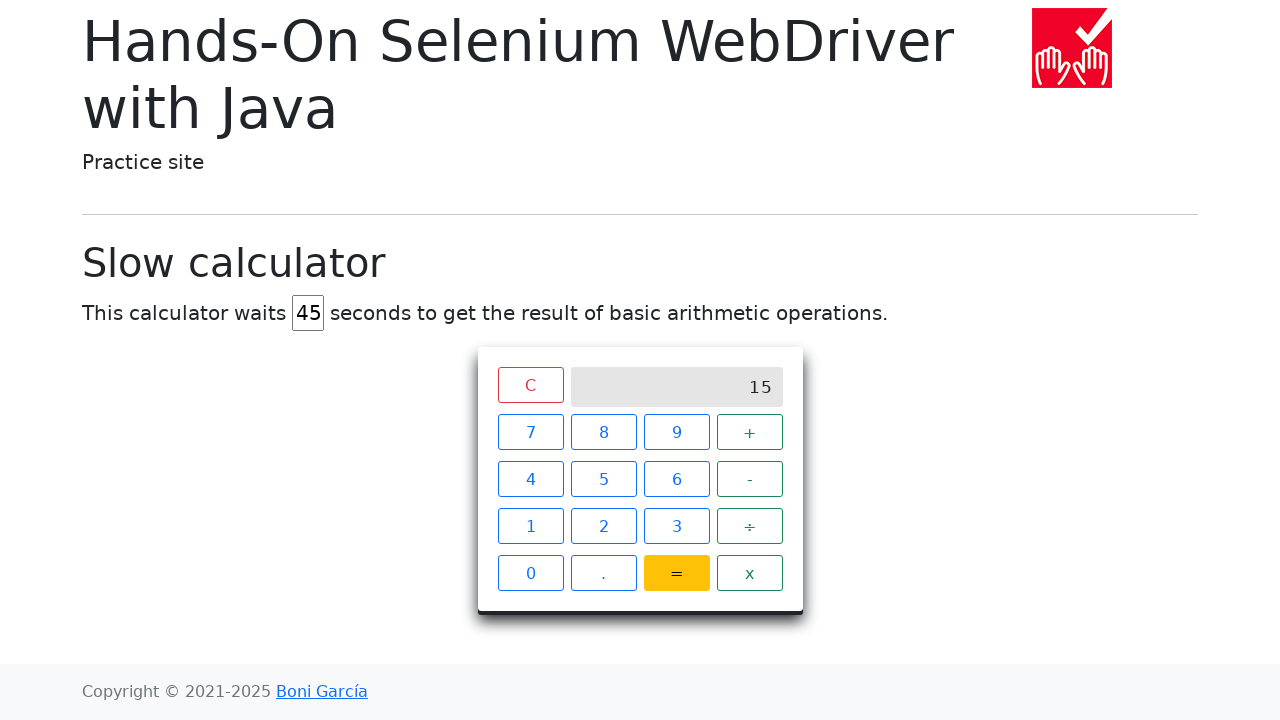

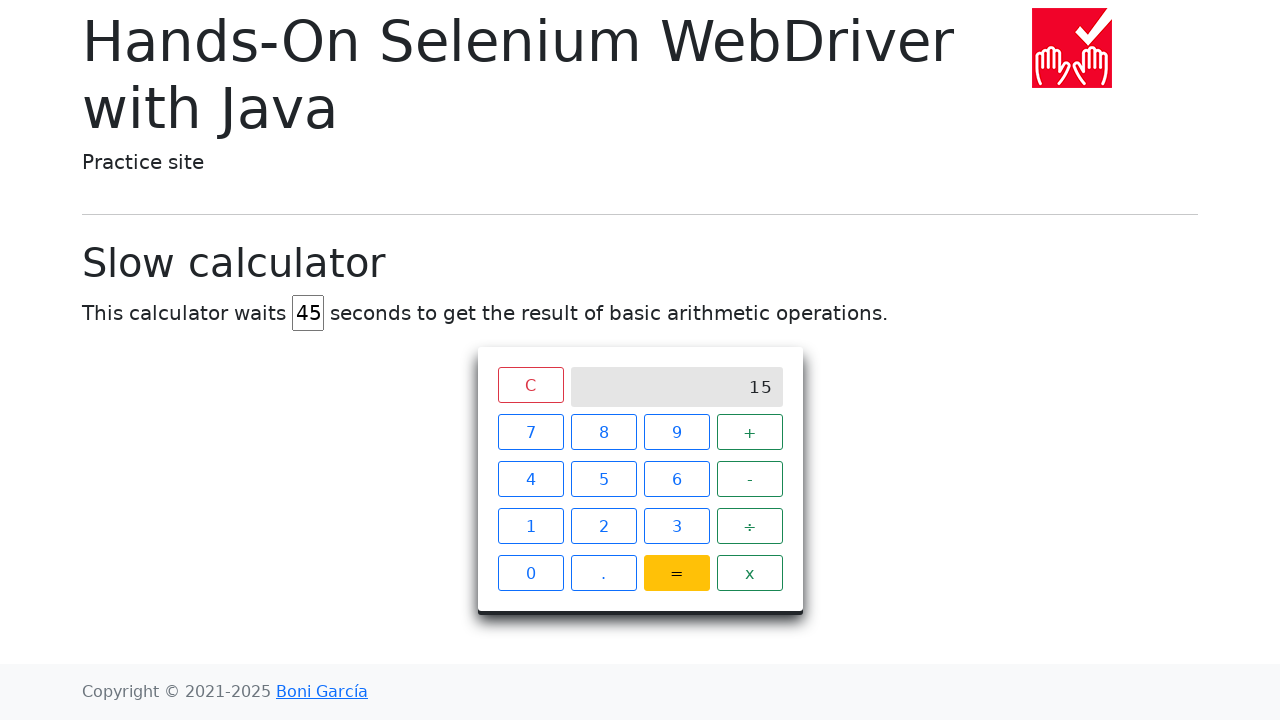